Tests a simple form by filling in first name, last name, firstname (city), and country fields, then clicking the submit button.

Starting URL: http://suninjuly.github.io/simple_form_find_task.html

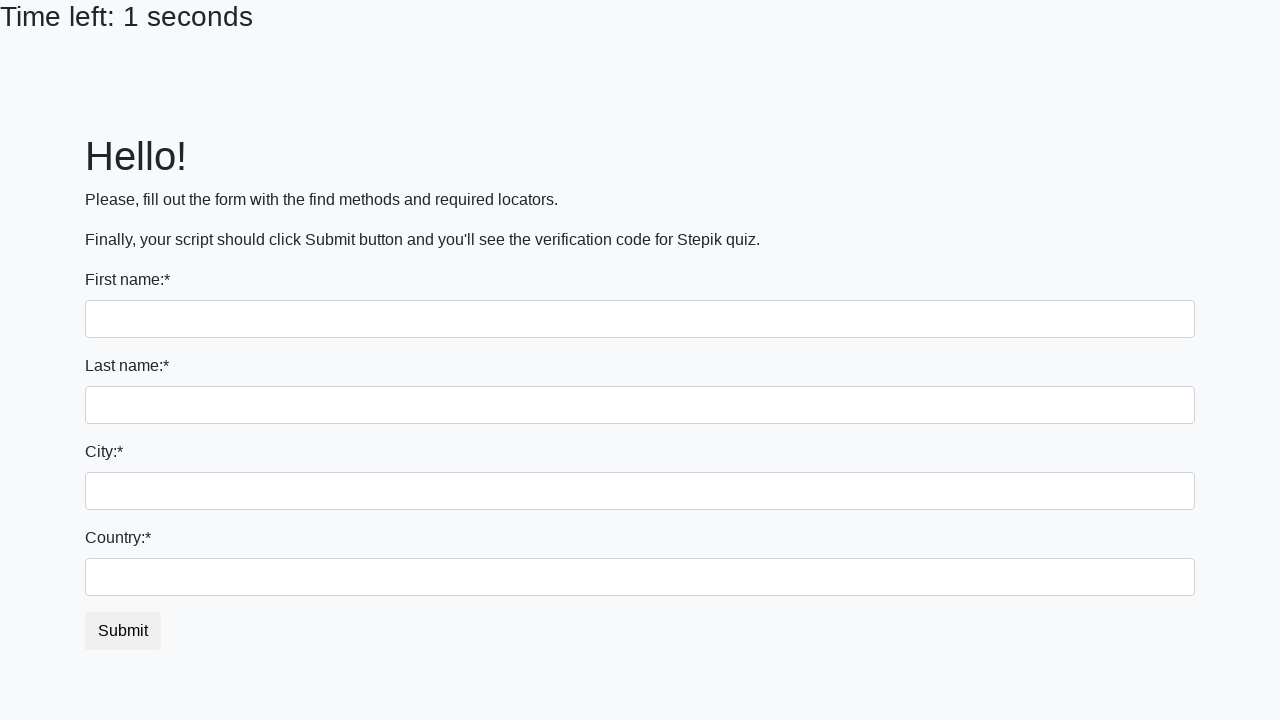

Navigated to simple form page
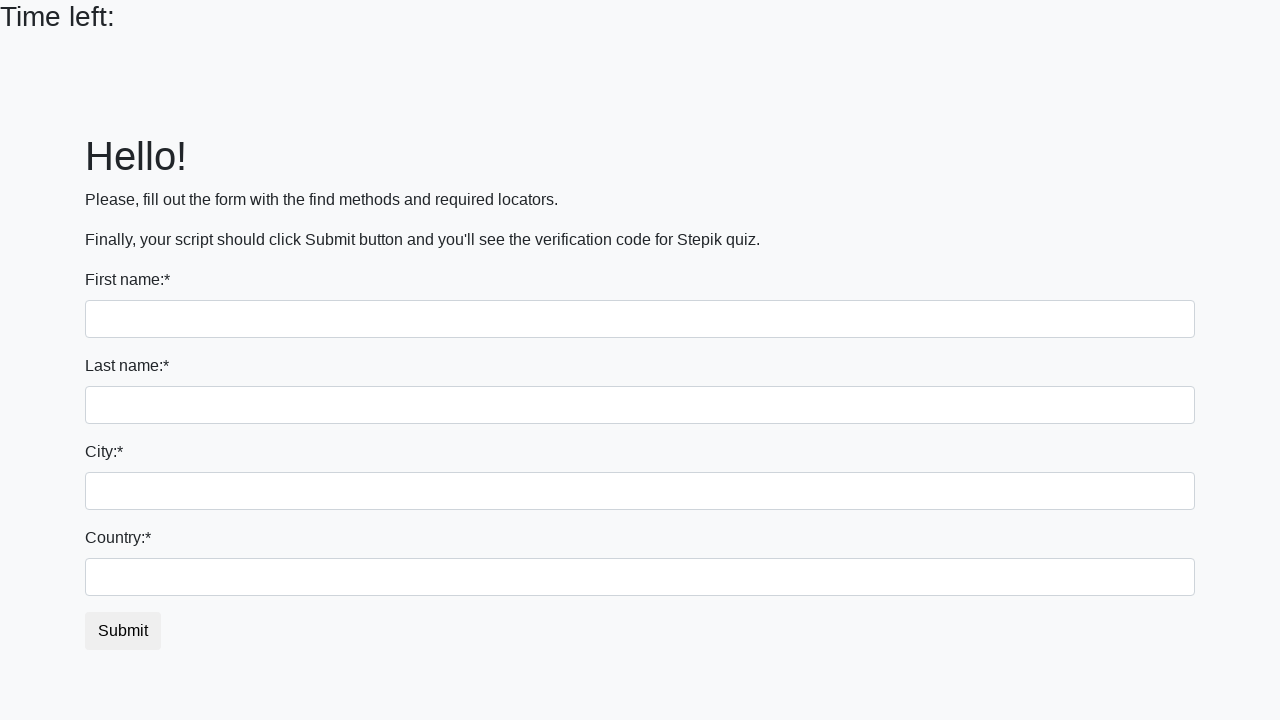

Filled first name field with 'Ivan' on input[name='first_name']
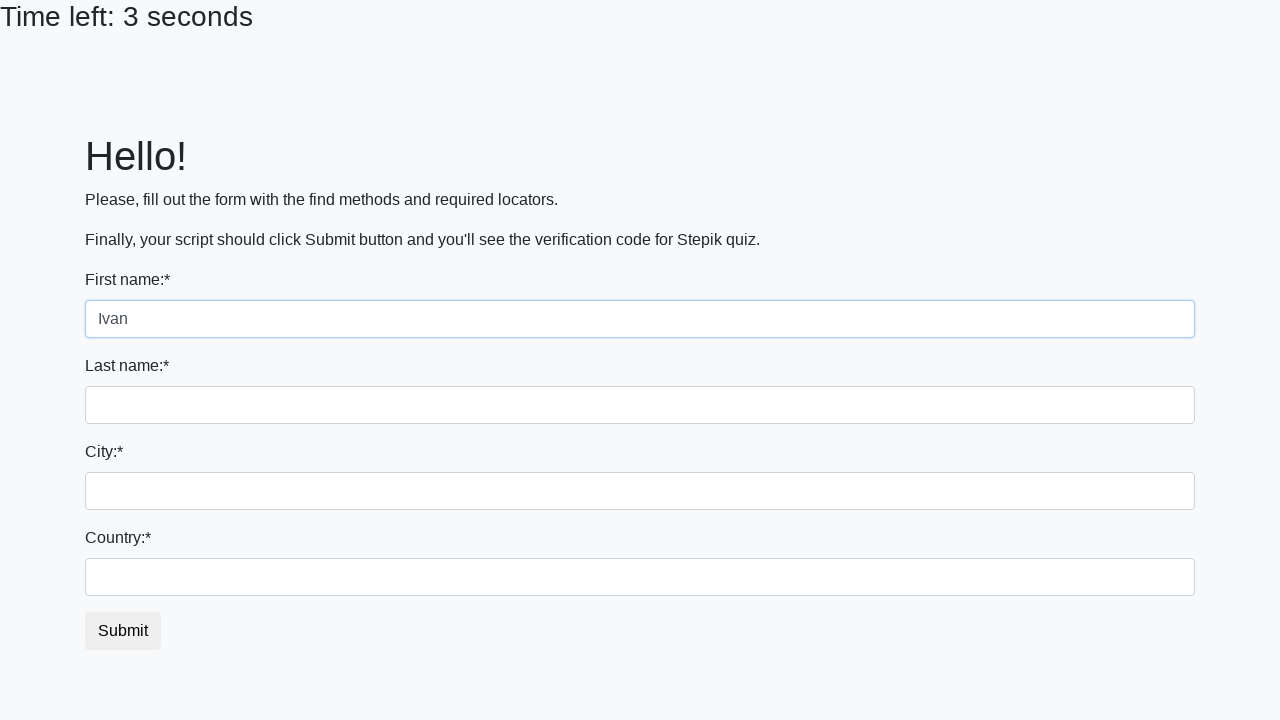

Filled last name field with 'Petrov' on input[name='last_name']
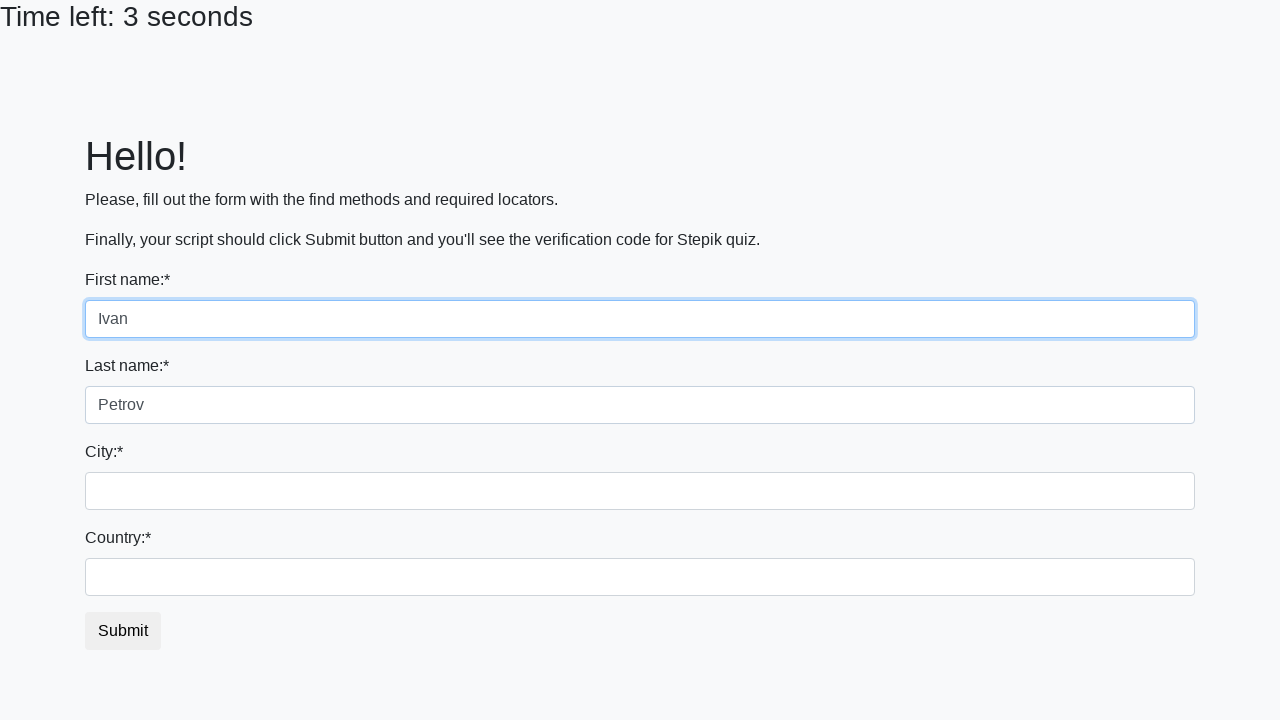

Filled city field with 'Smolensk' on input[name='firstname']
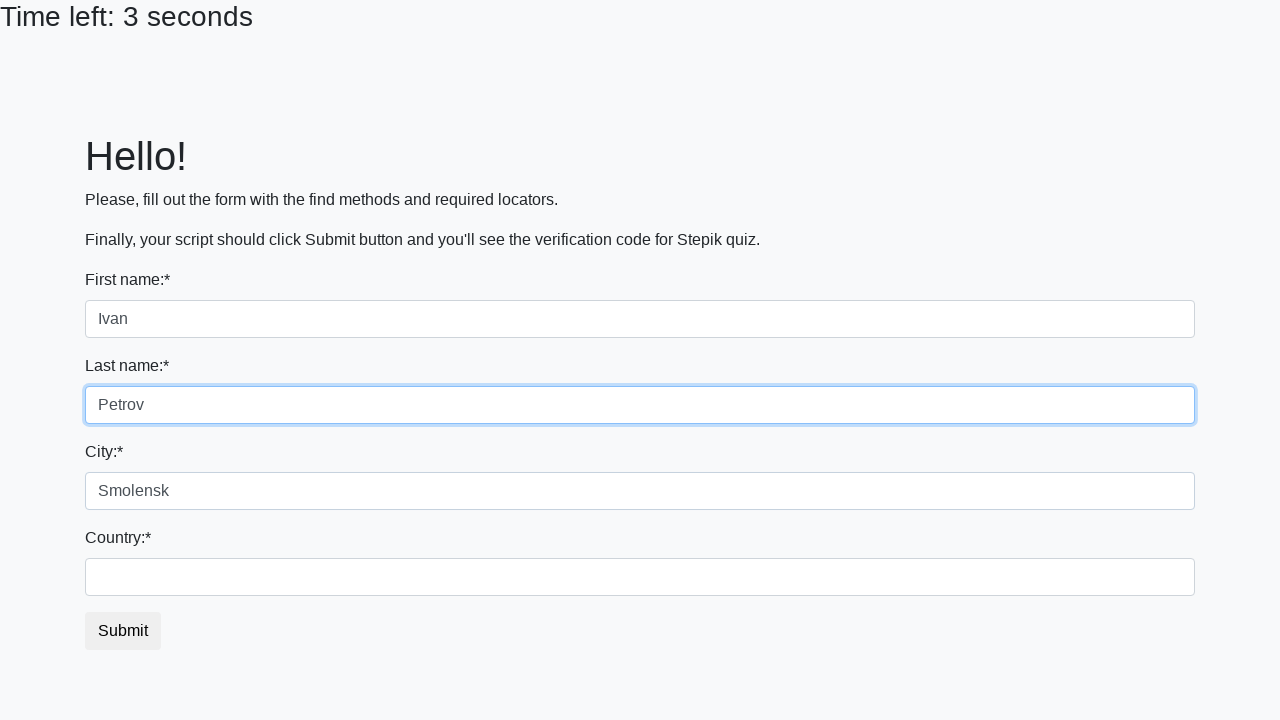

Filled country field with 'Russia' on #country
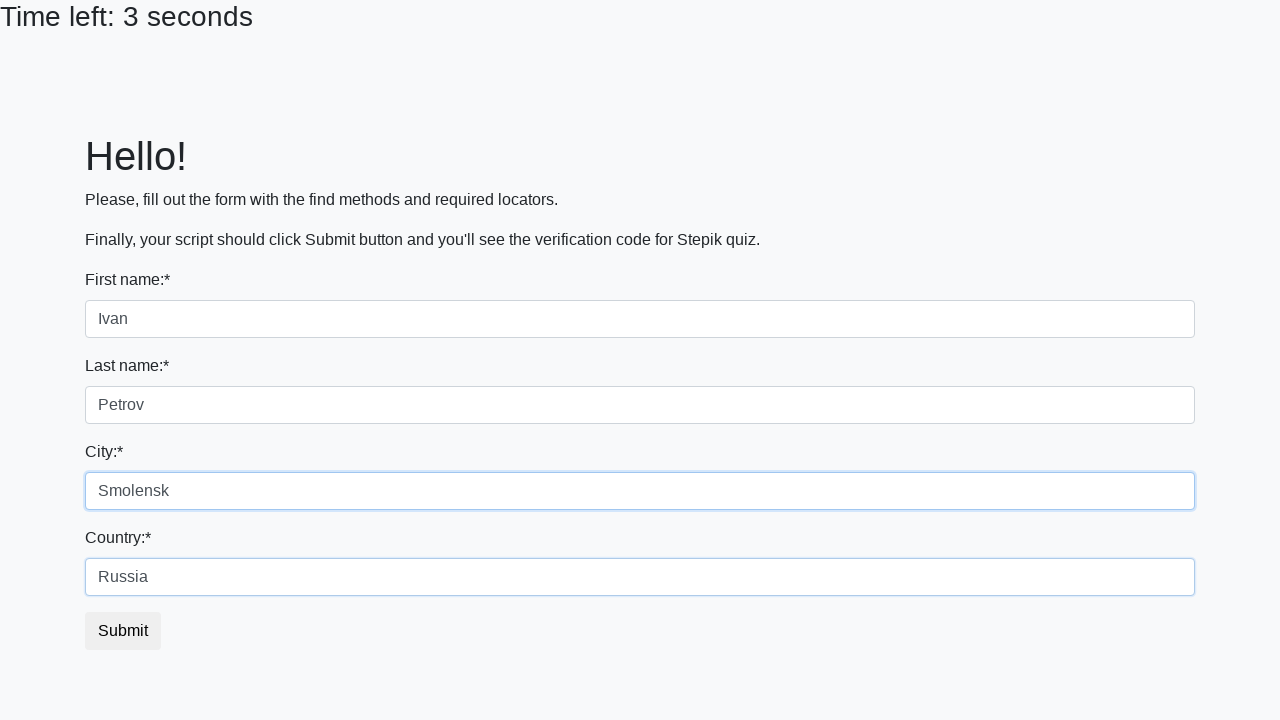

Clicked submit button at (123, 631) on button.btn
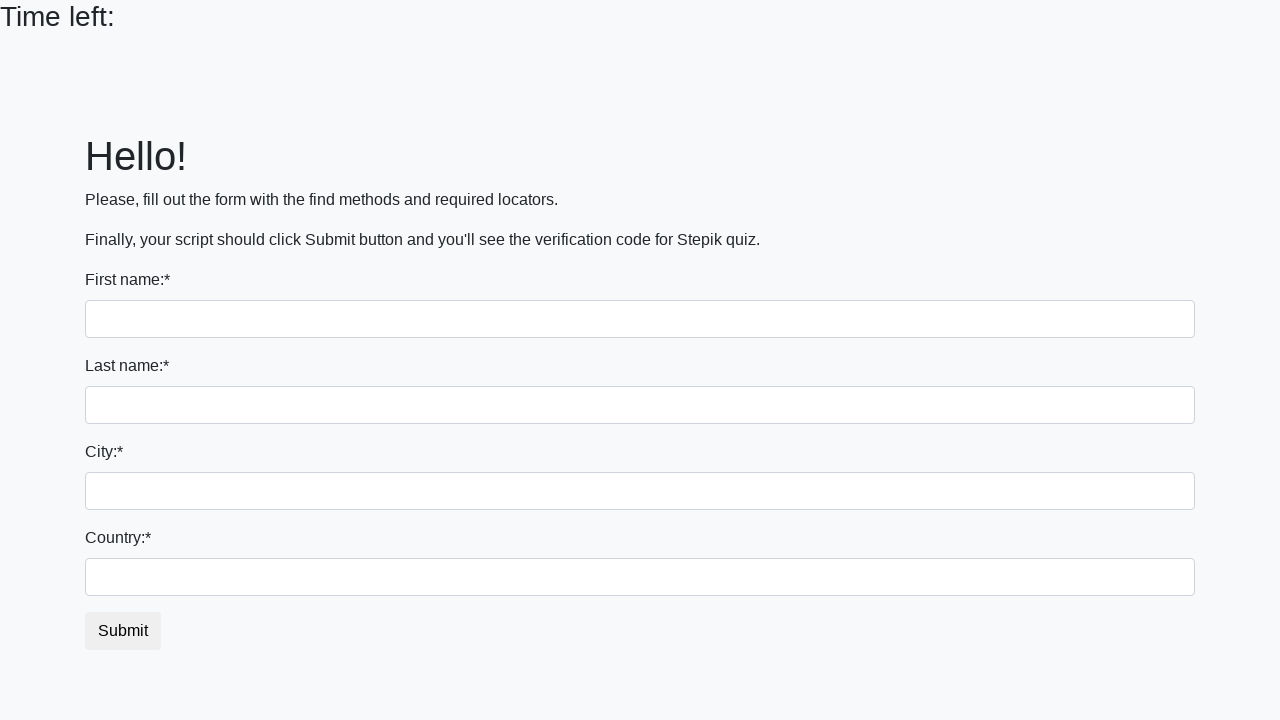

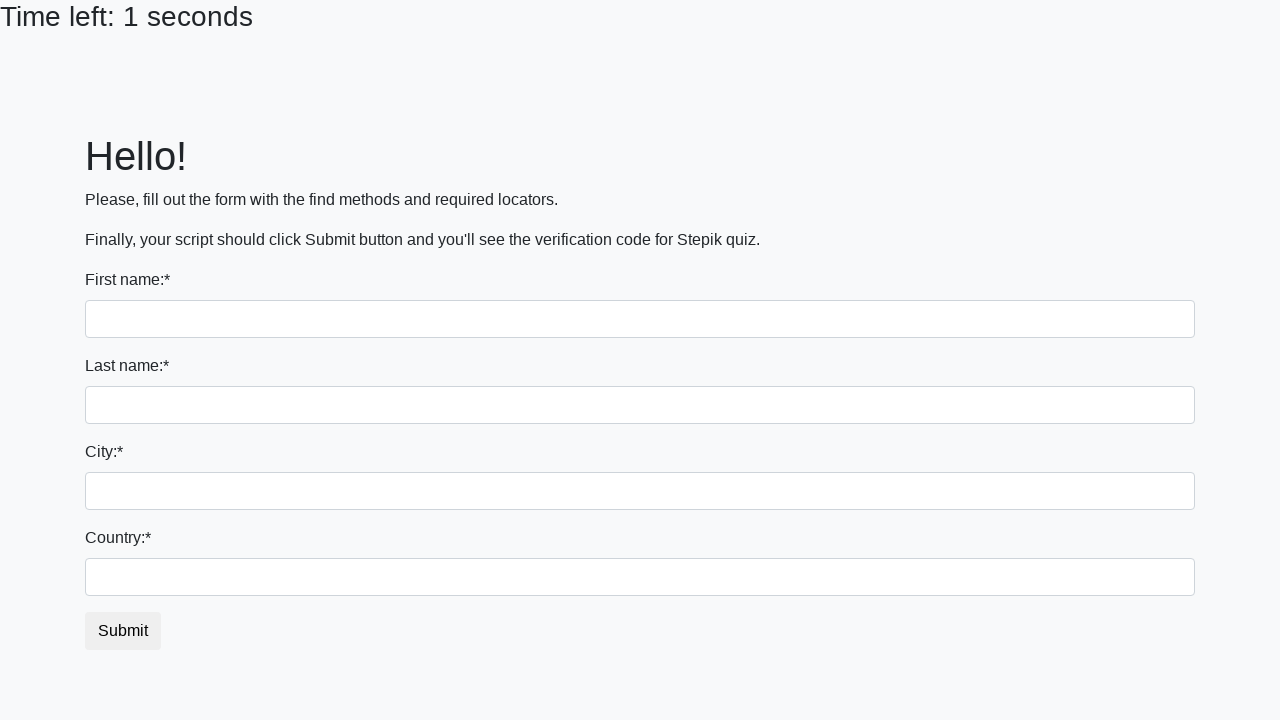